Navigates to the nopCommerce demo store homepage and verifies the page loads by checking the title is present.

Starting URL: https://demo.nopcommerce.com/

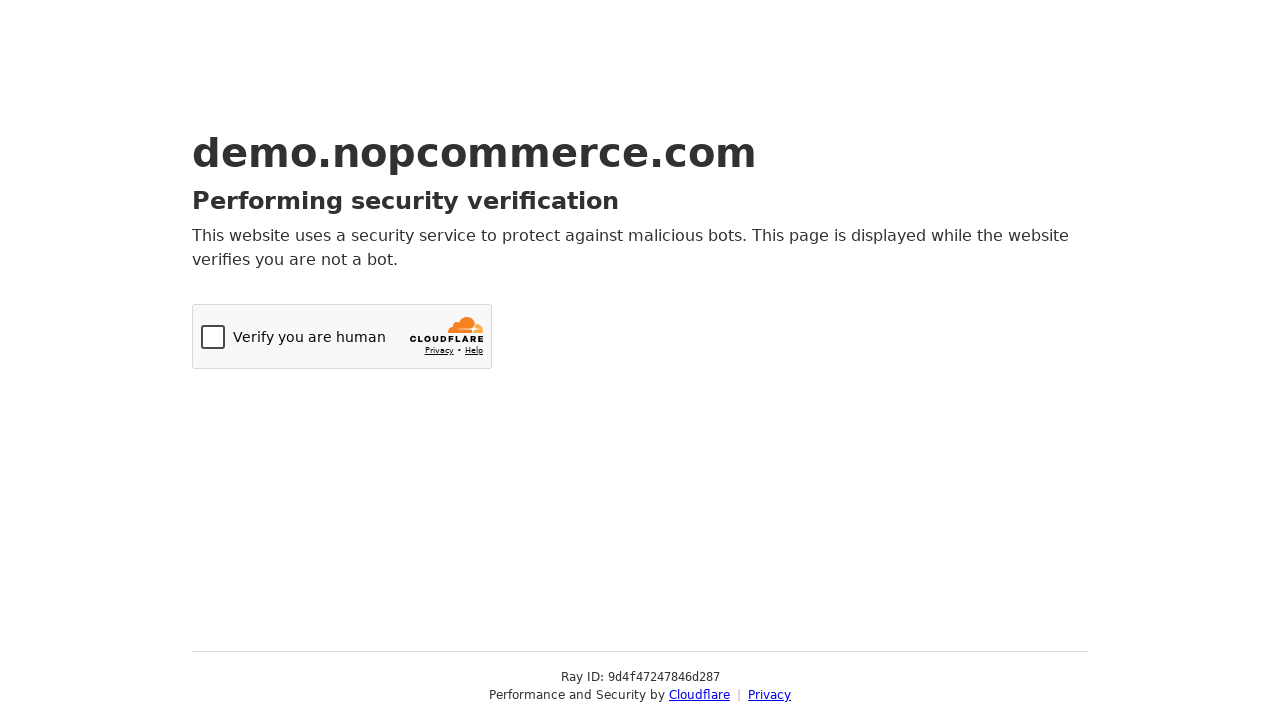

Navigated to nopCommerce demo store homepage
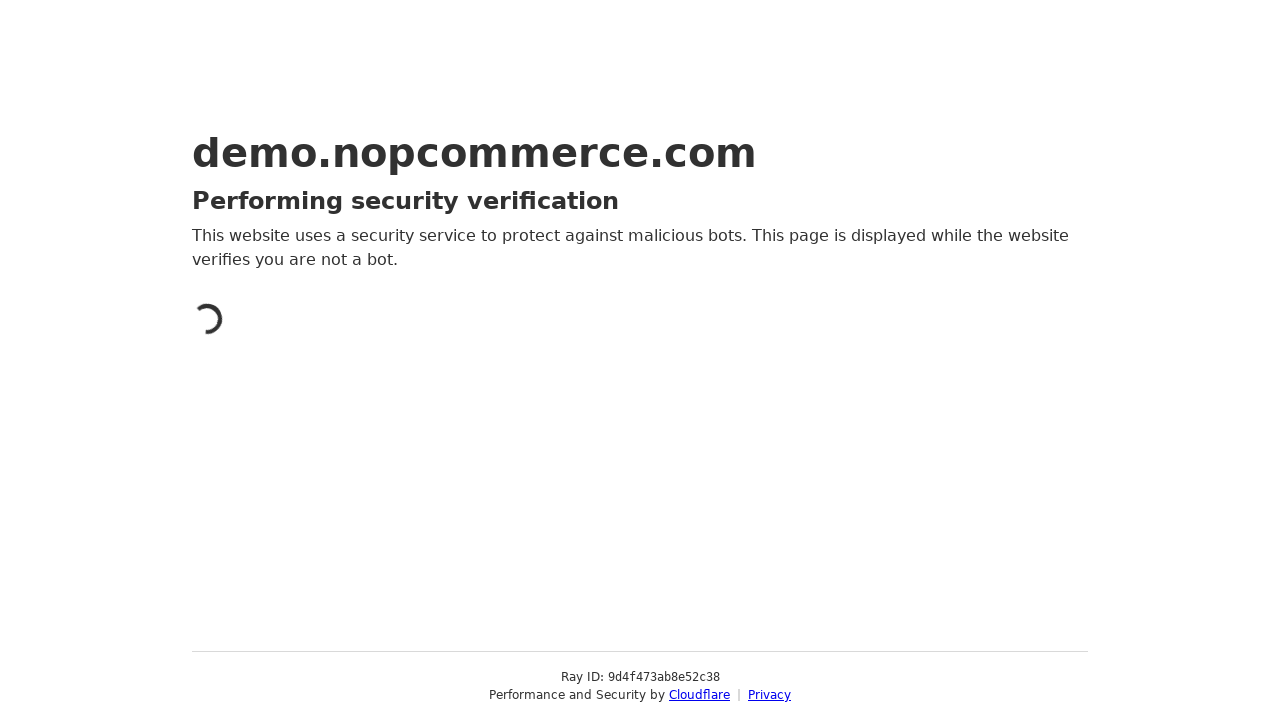

Page DOM content fully loaded
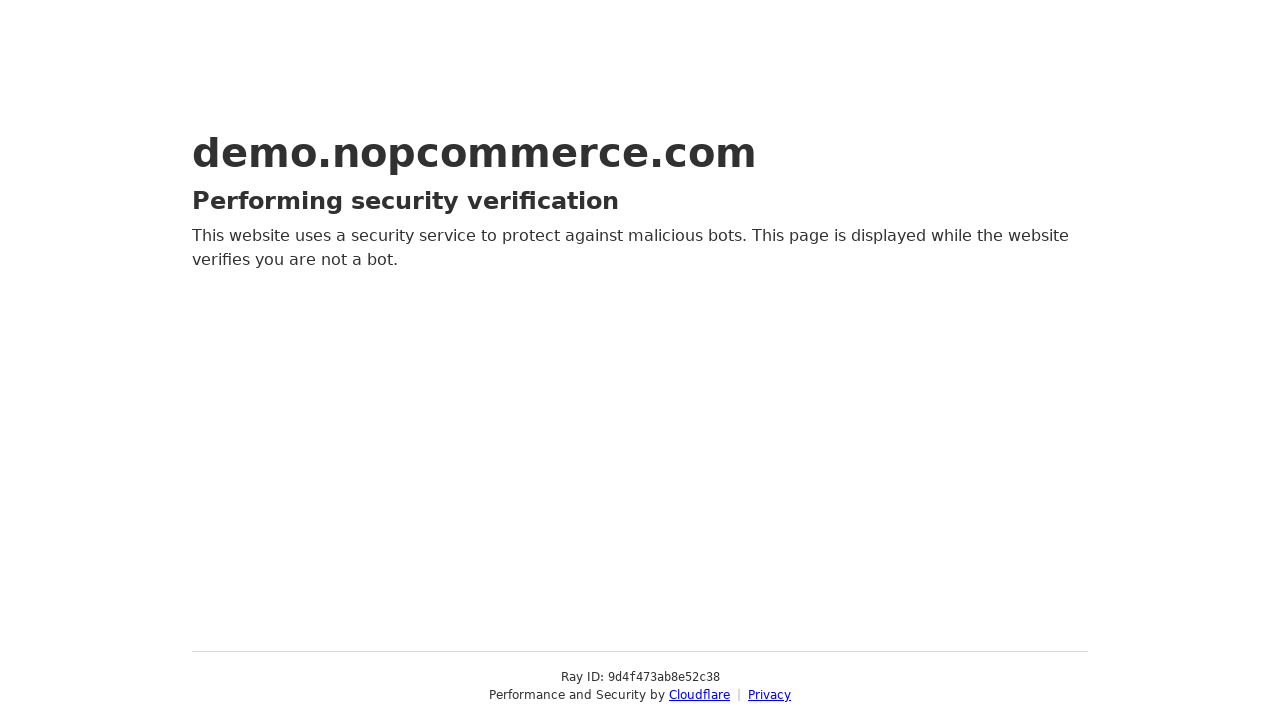

Retrieved page title: 'Just a moment...'
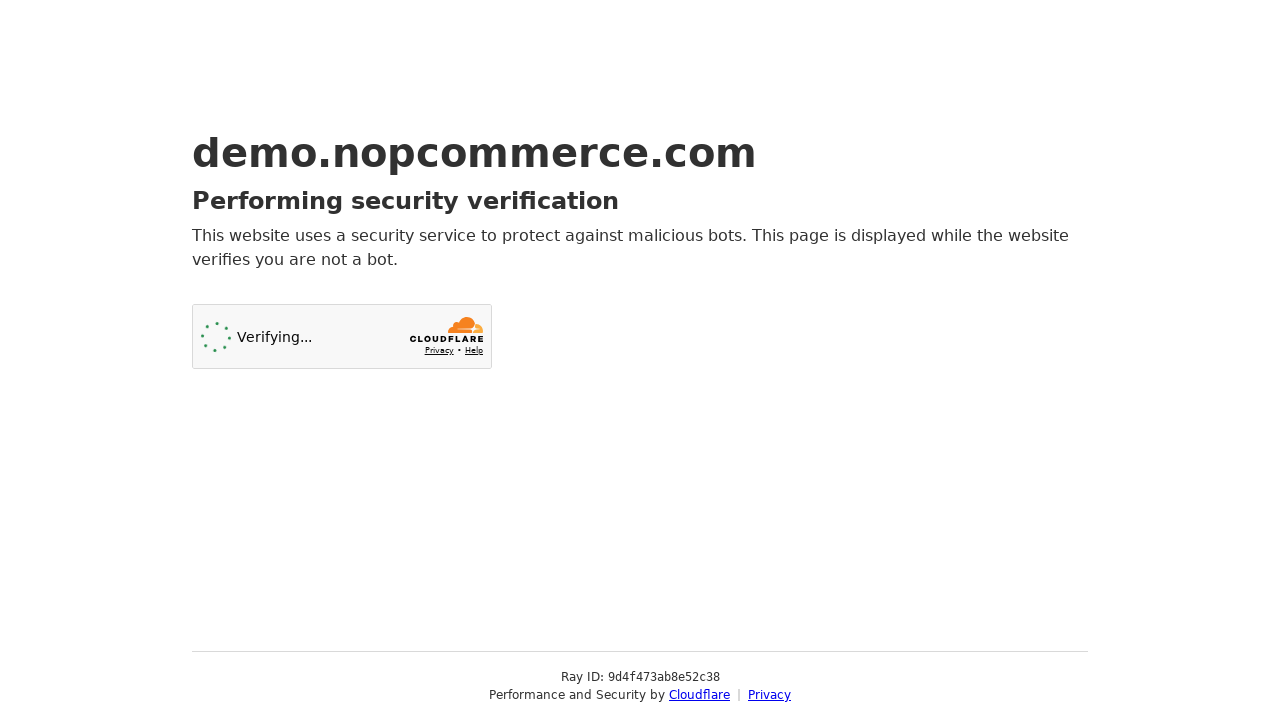

Verified page title is present
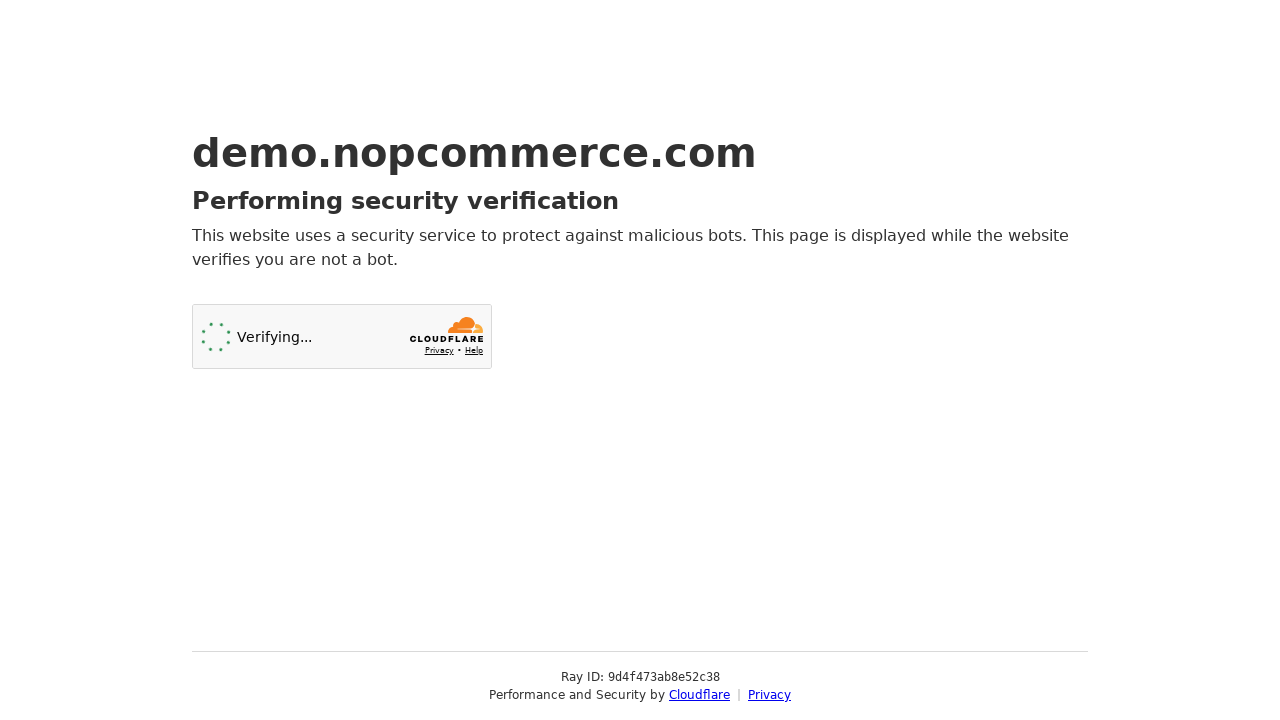

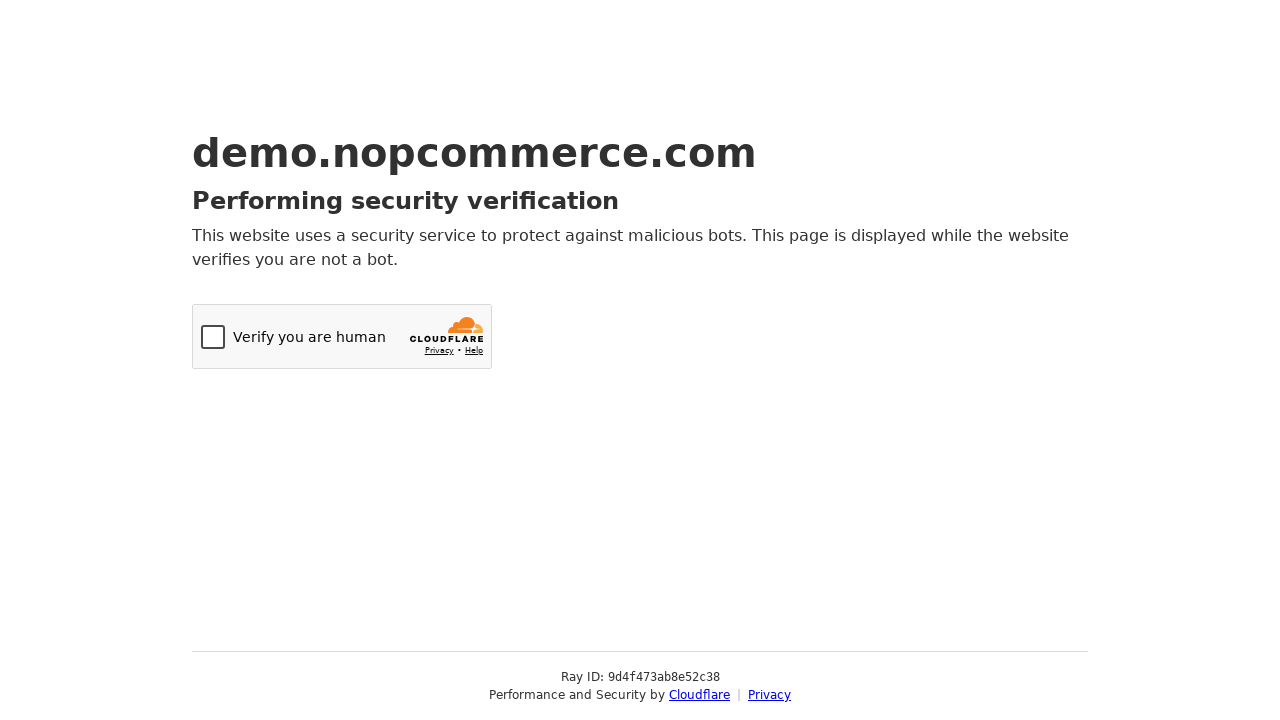